Tests browser maximize functionality by maximizing the window

Starting URL: https://www.guru99.com/

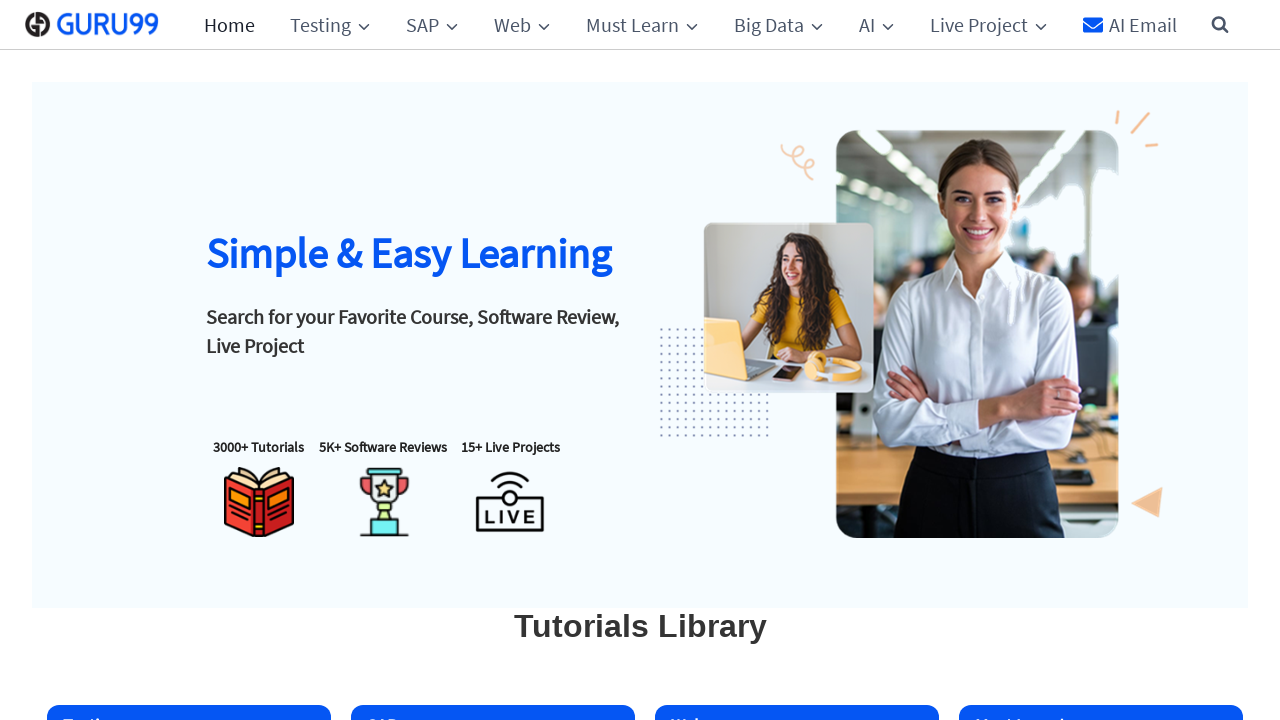

Set viewport size to 1920x1080 to maximize browser window
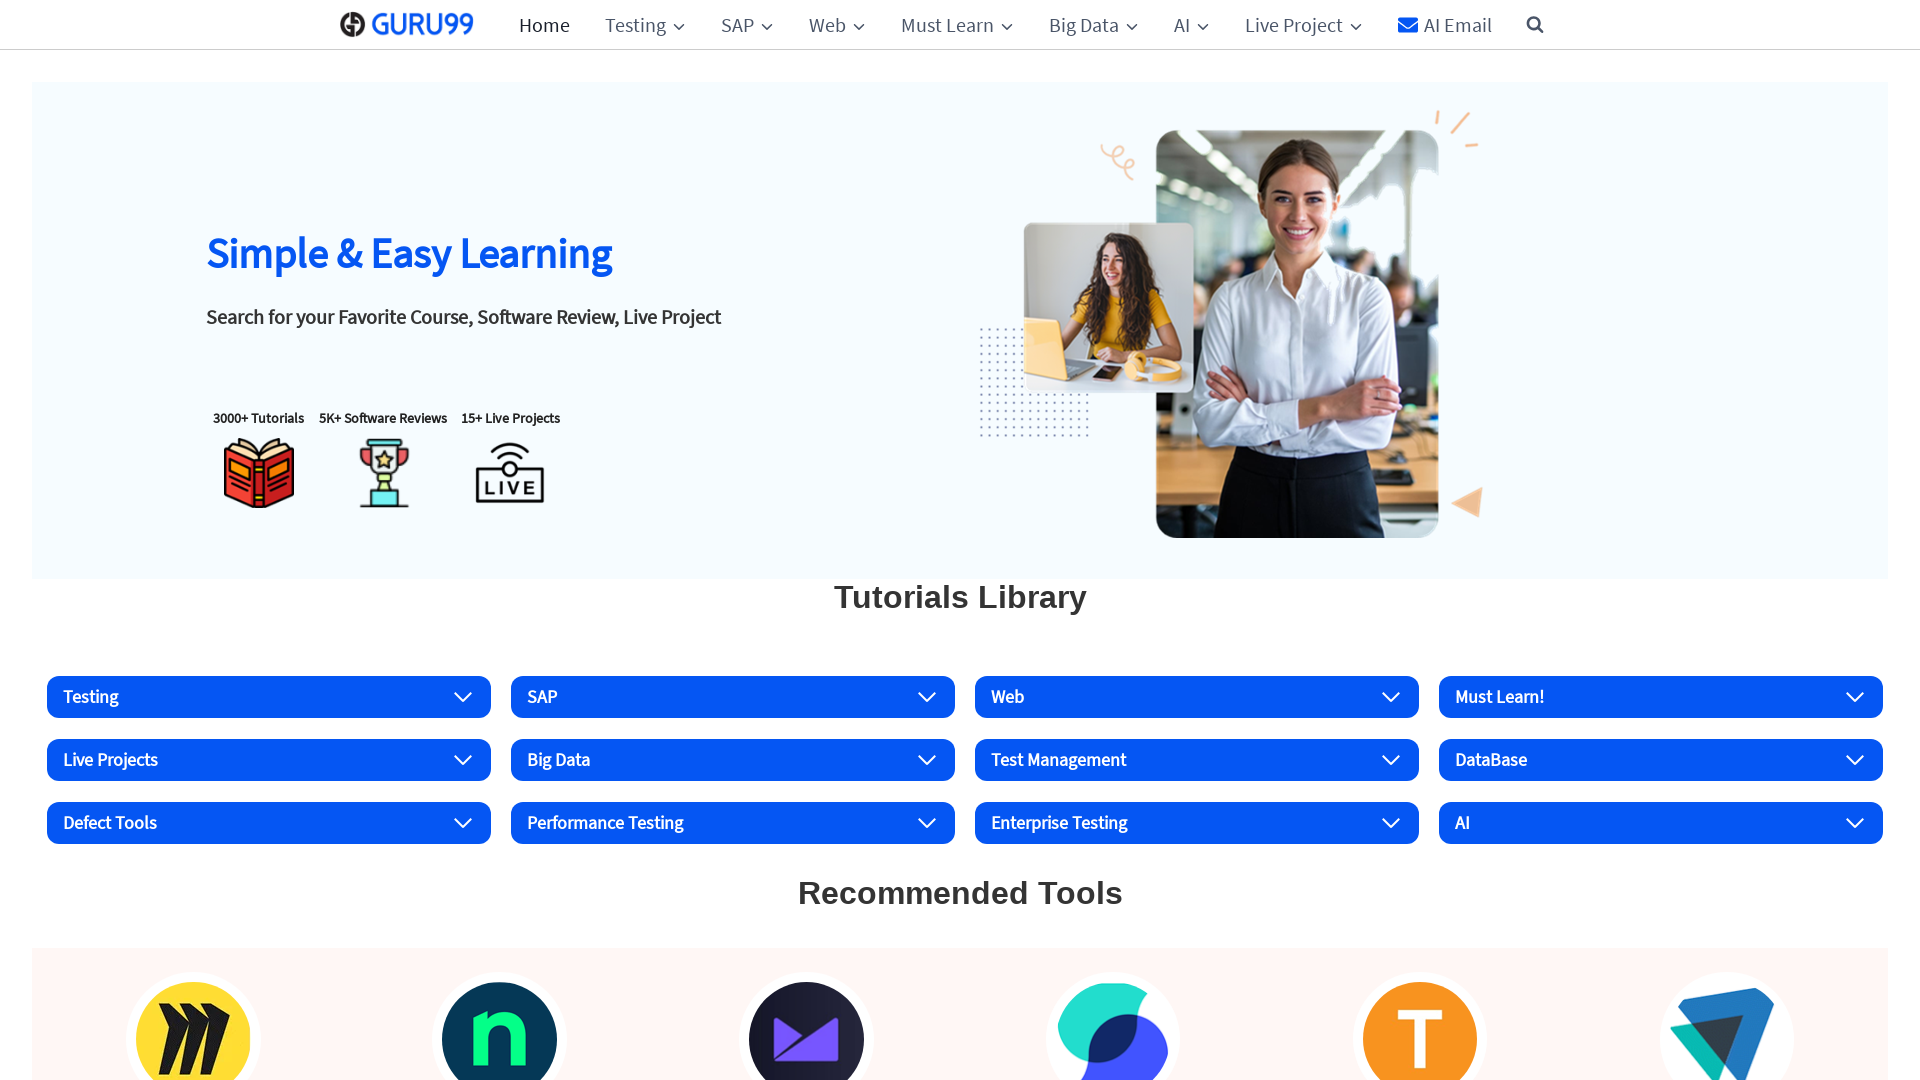

Waited 10 seconds to observe the maximized window
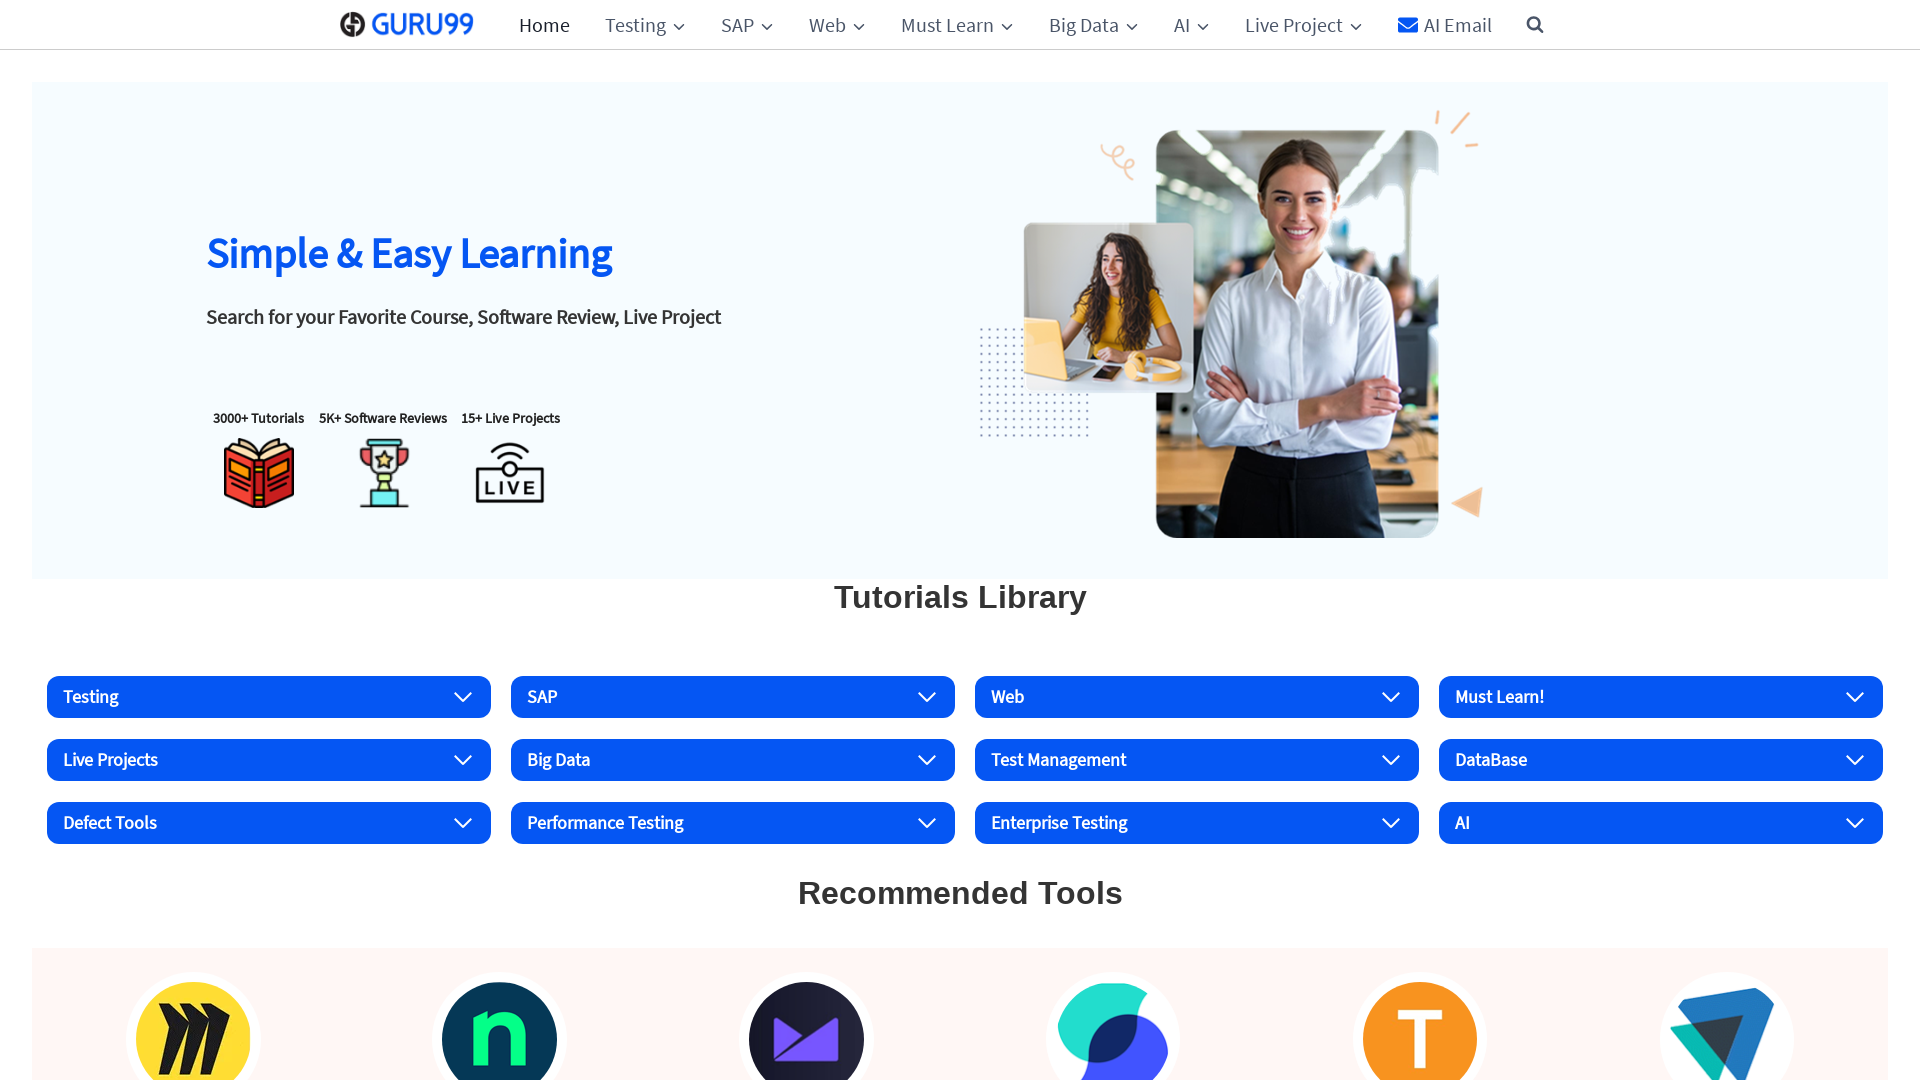

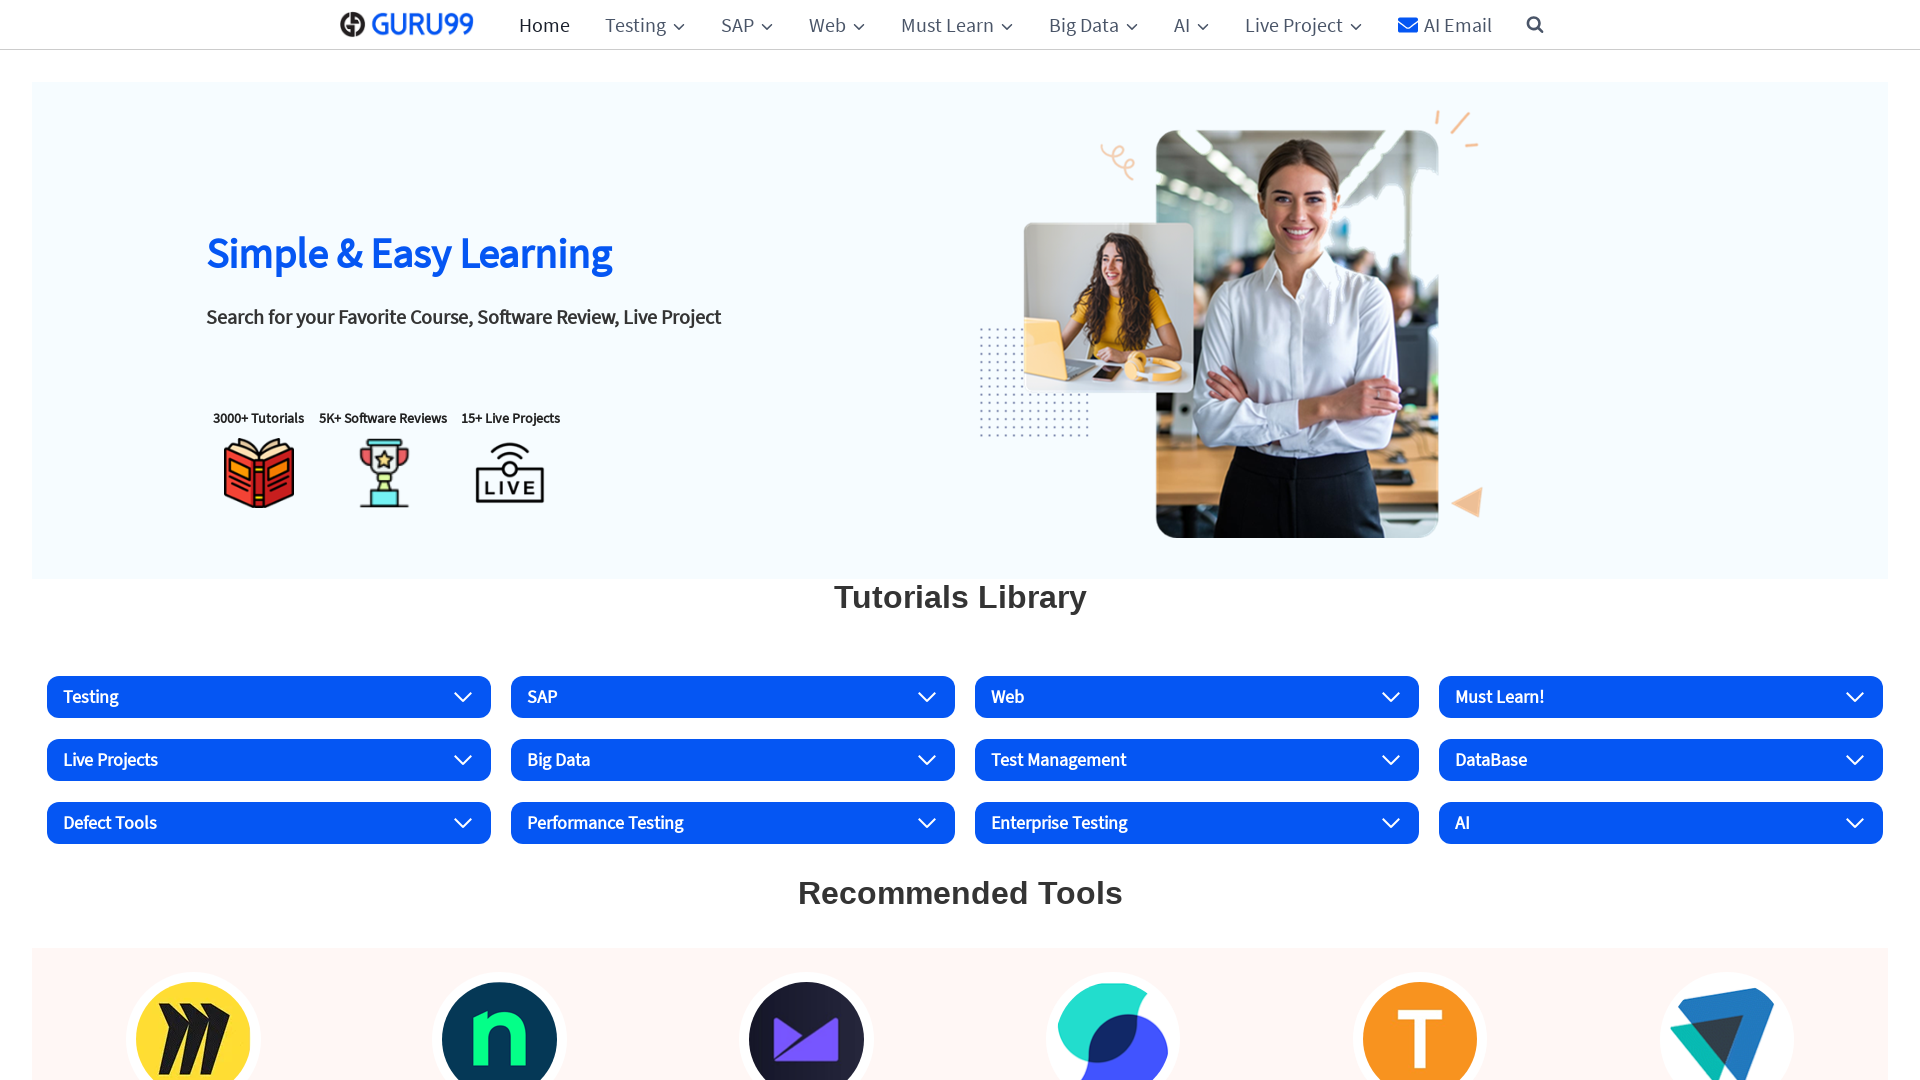